Tests checkbox functionality by clicking a specific checkbox (Tuesday) and then iterating through all checkboxes on the page to click each one

Starting URL: https://testautomationpractice.blogspot.com/

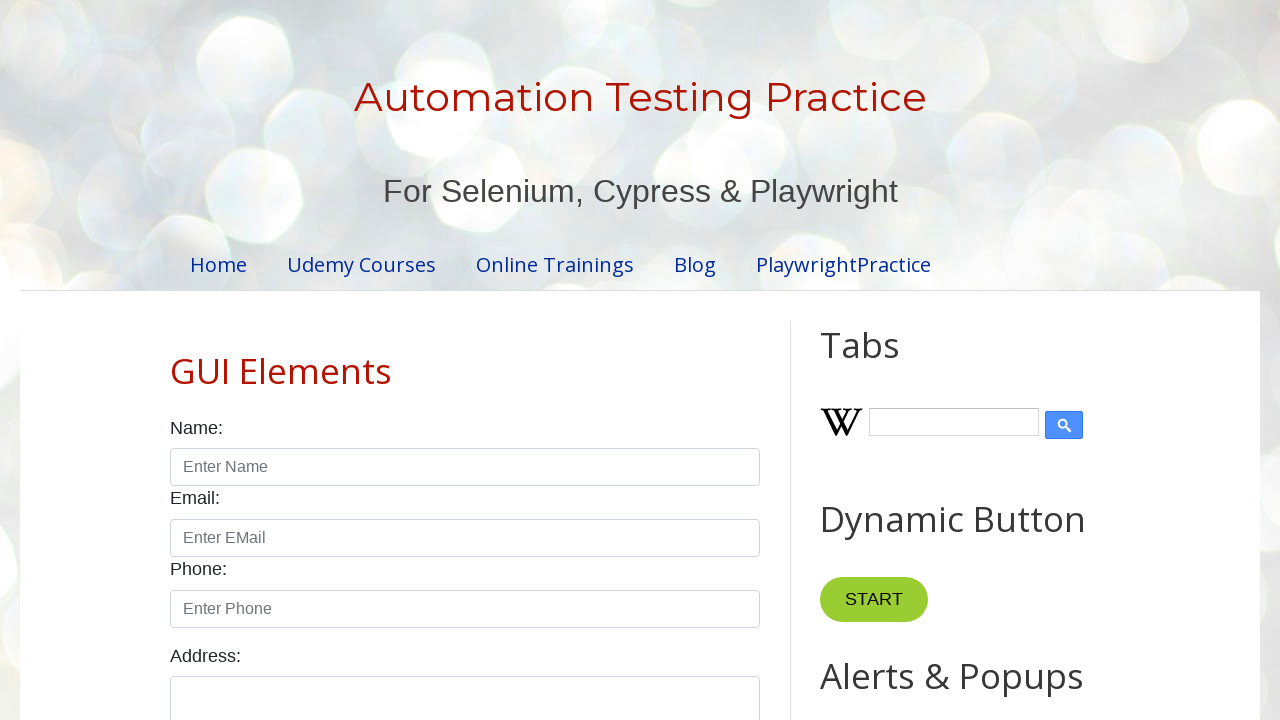

Clicked the Tuesday checkbox at (372, 360) on #tuesday
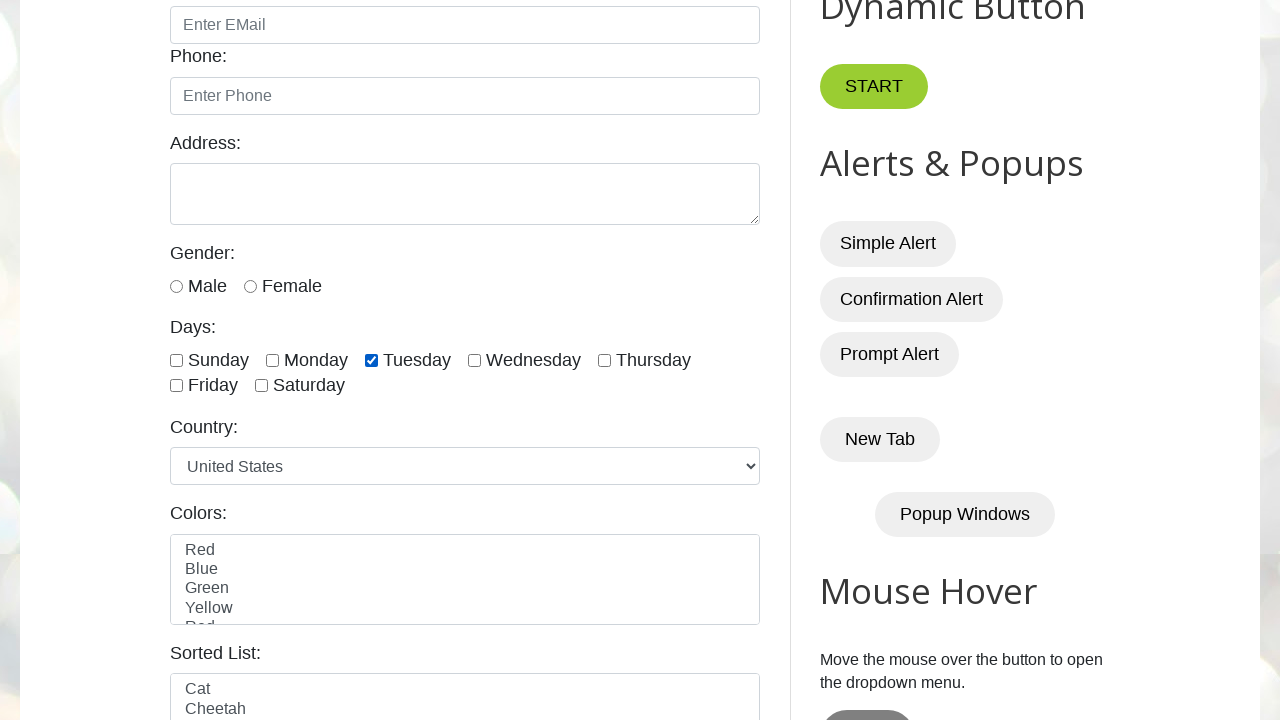

Located all checkboxes on the page
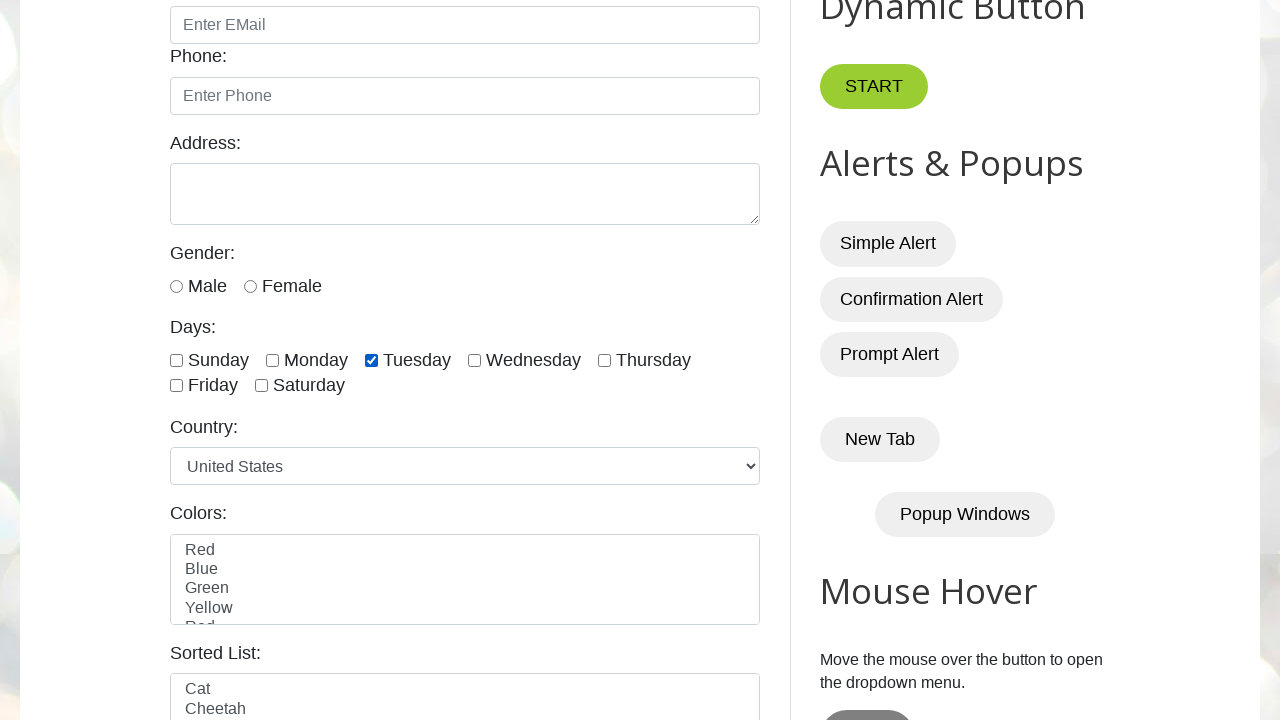

Found 7 checkboxes total
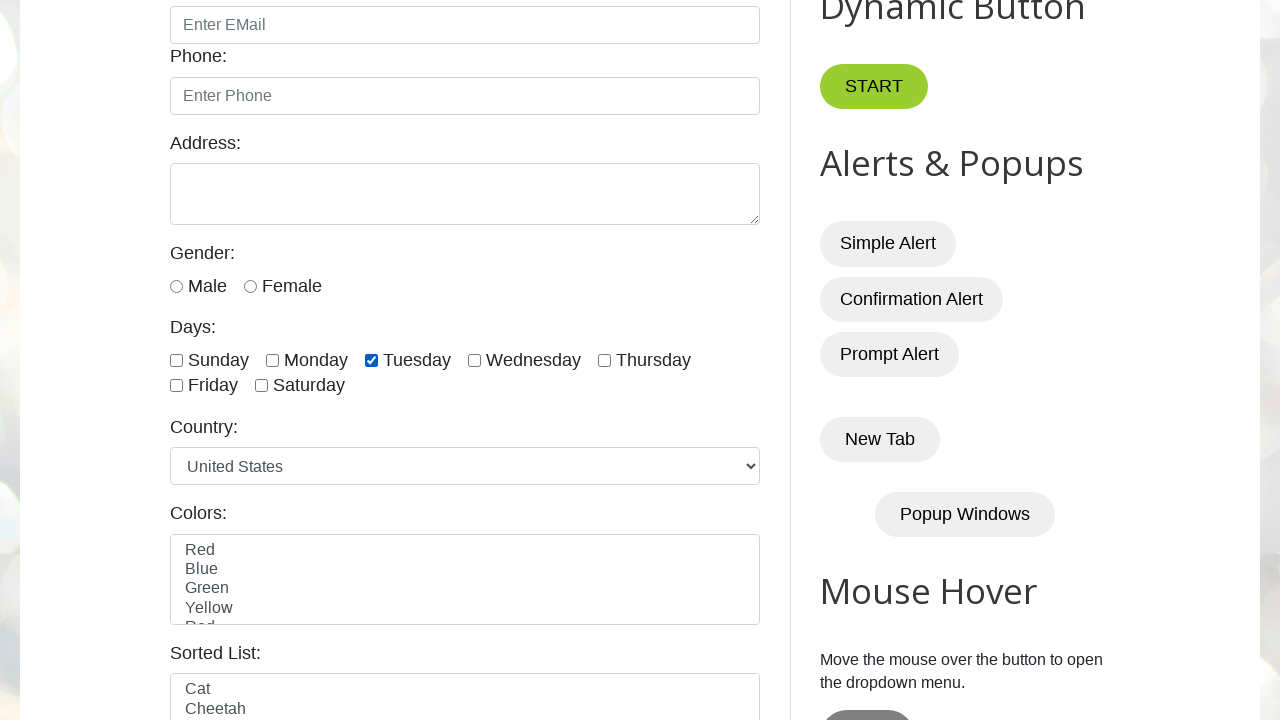

Clicked checkbox #1 of 7 at (176, 360) on input.form-check-input[type='checkbox'] >> nth=0
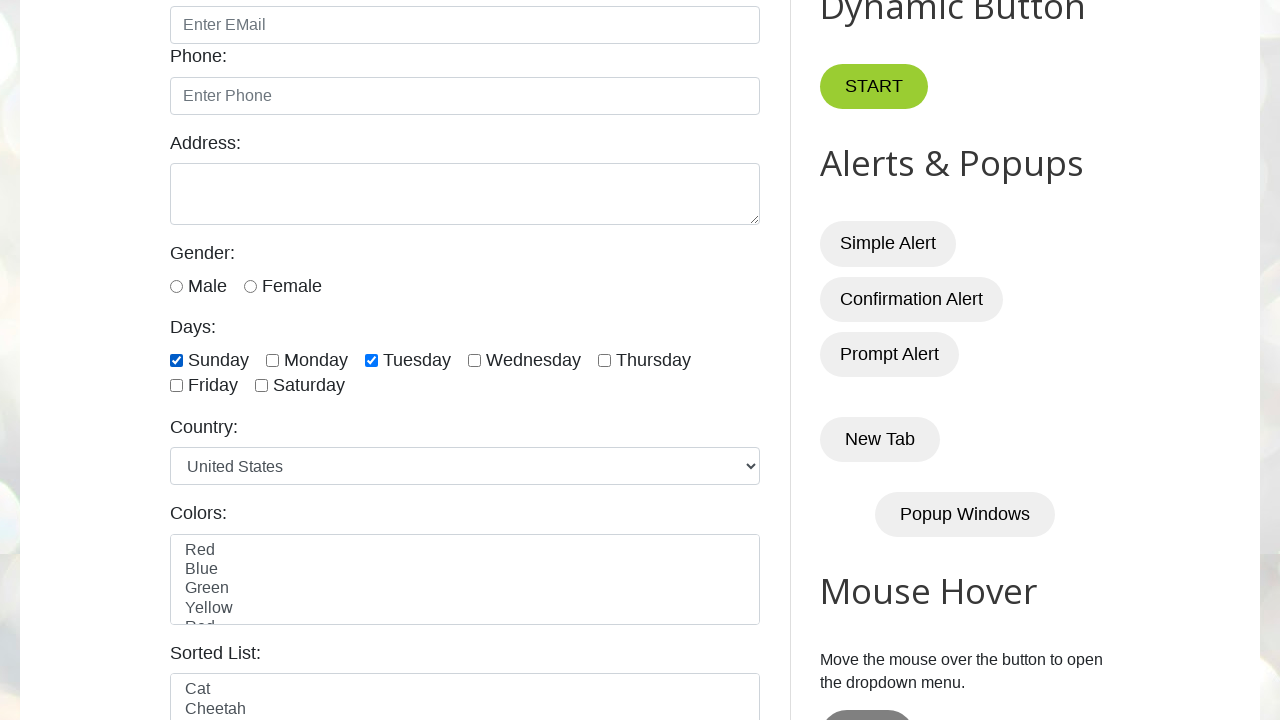

Clicked checkbox #2 of 7 at (272, 360) on input.form-check-input[type='checkbox'] >> nth=1
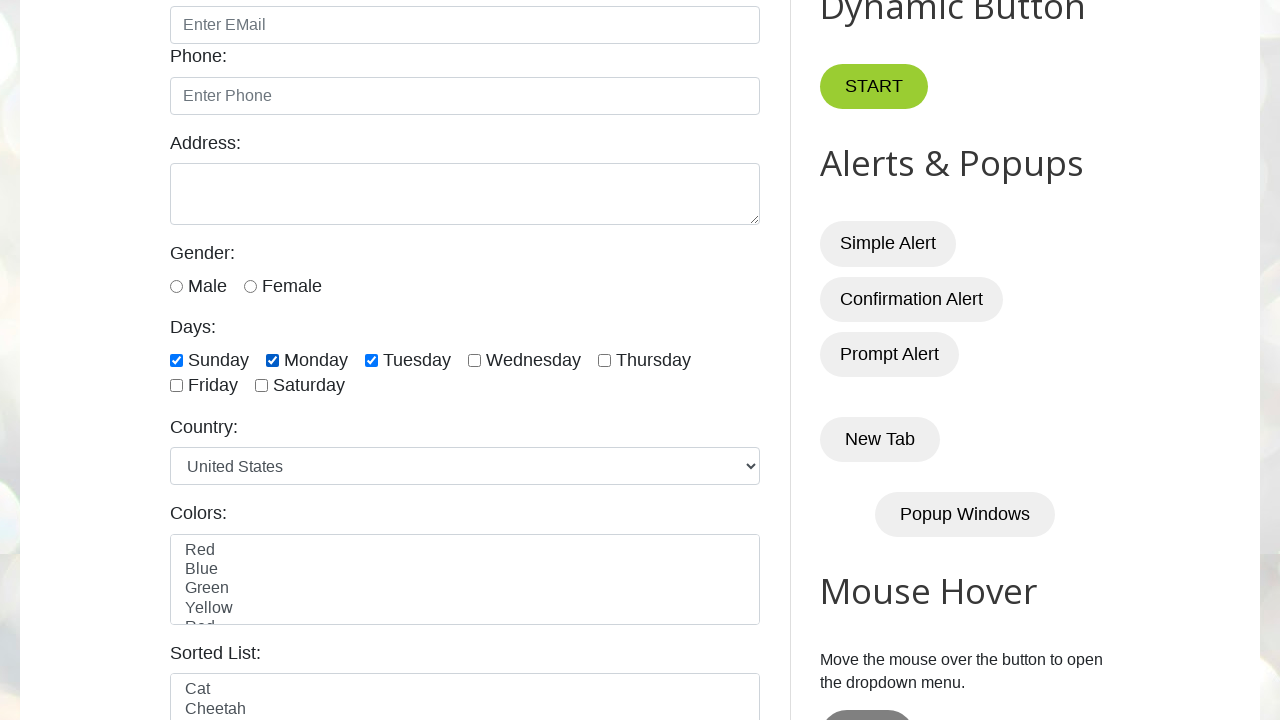

Clicked checkbox #3 of 7 at (372, 360) on input.form-check-input[type='checkbox'] >> nth=2
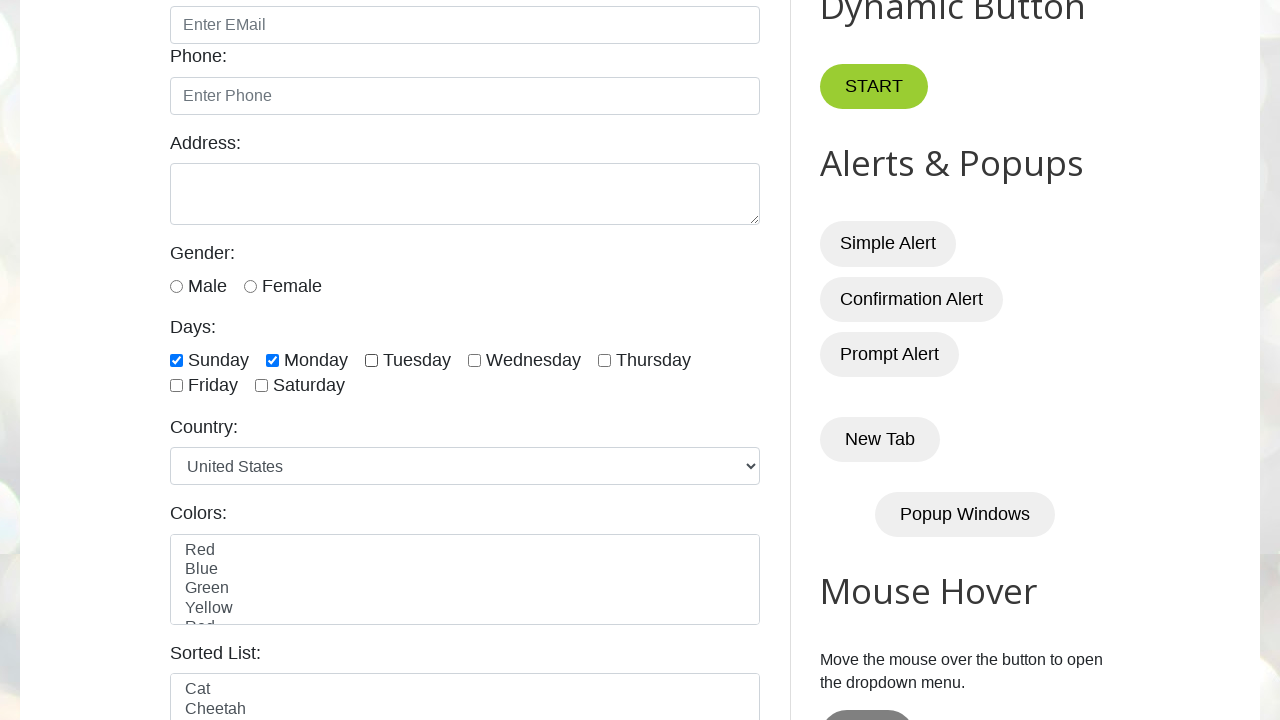

Clicked checkbox #4 of 7 at (474, 360) on input.form-check-input[type='checkbox'] >> nth=3
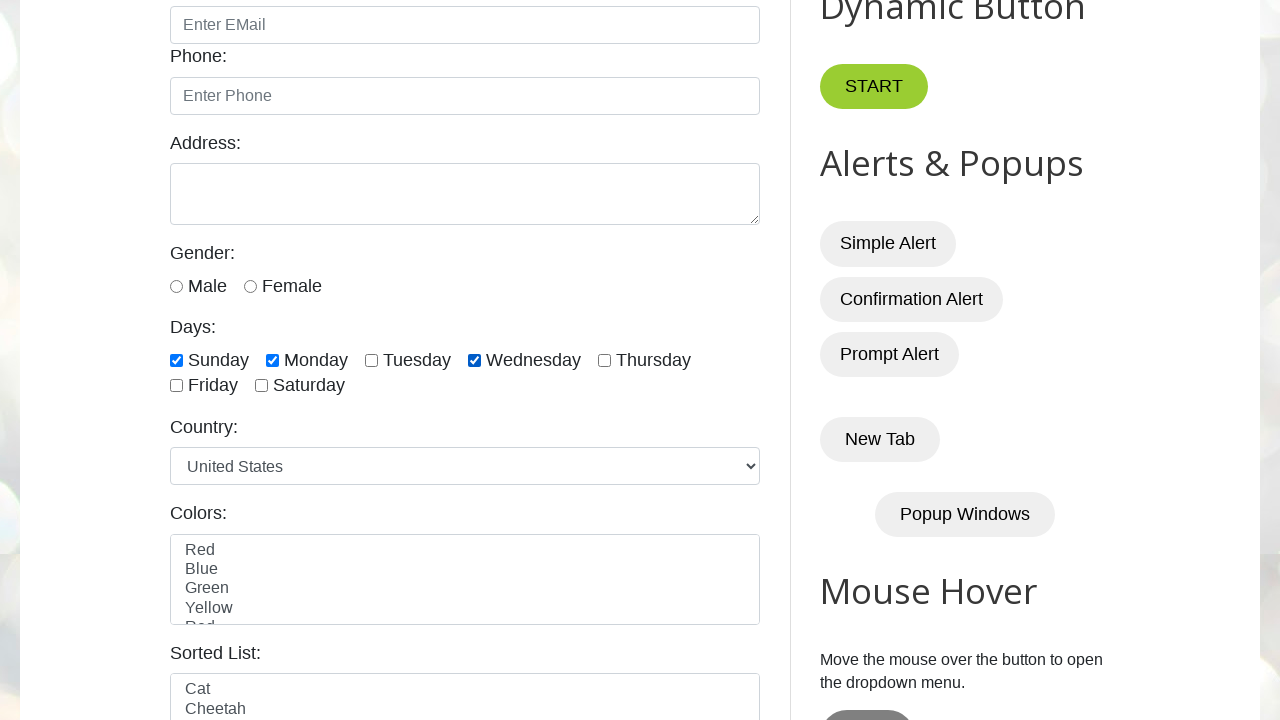

Clicked checkbox #5 of 7 at (604, 360) on input.form-check-input[type='checkbox'] >> nth=4
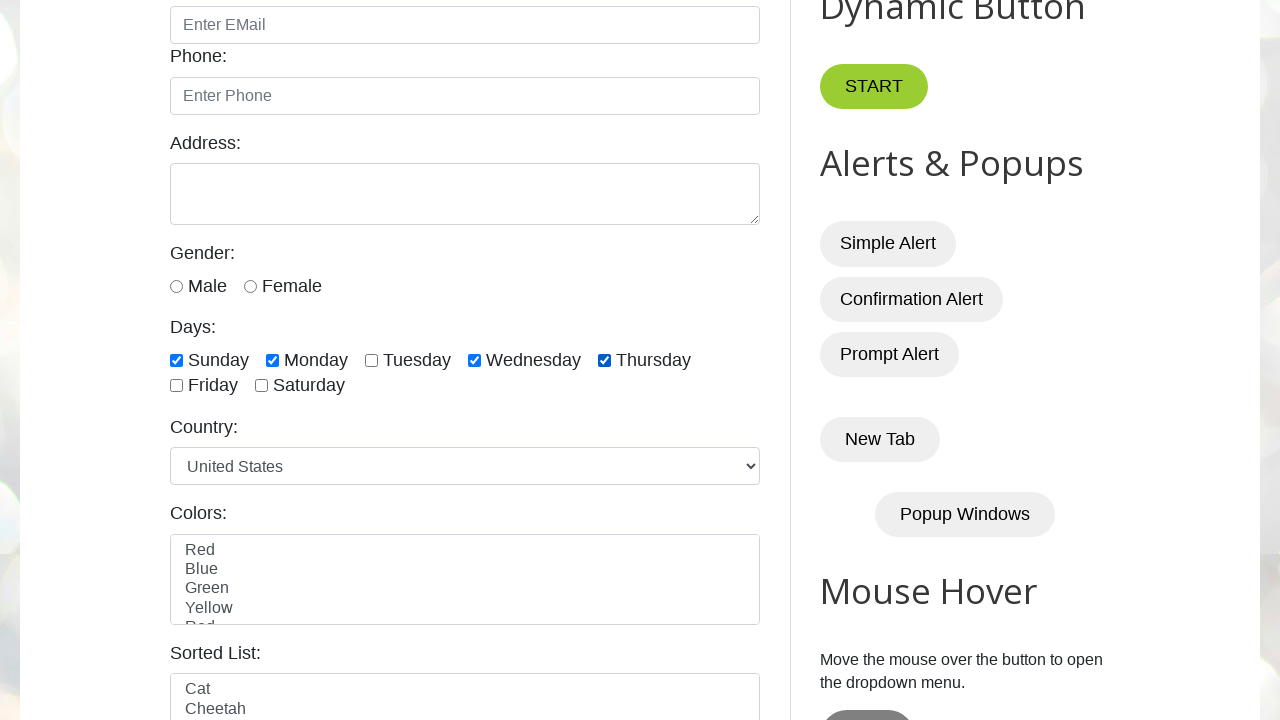

Clicked checkbox #6 of 7 at (176, 386) on input.form-check-input[type='checkbox'] >> nth=5
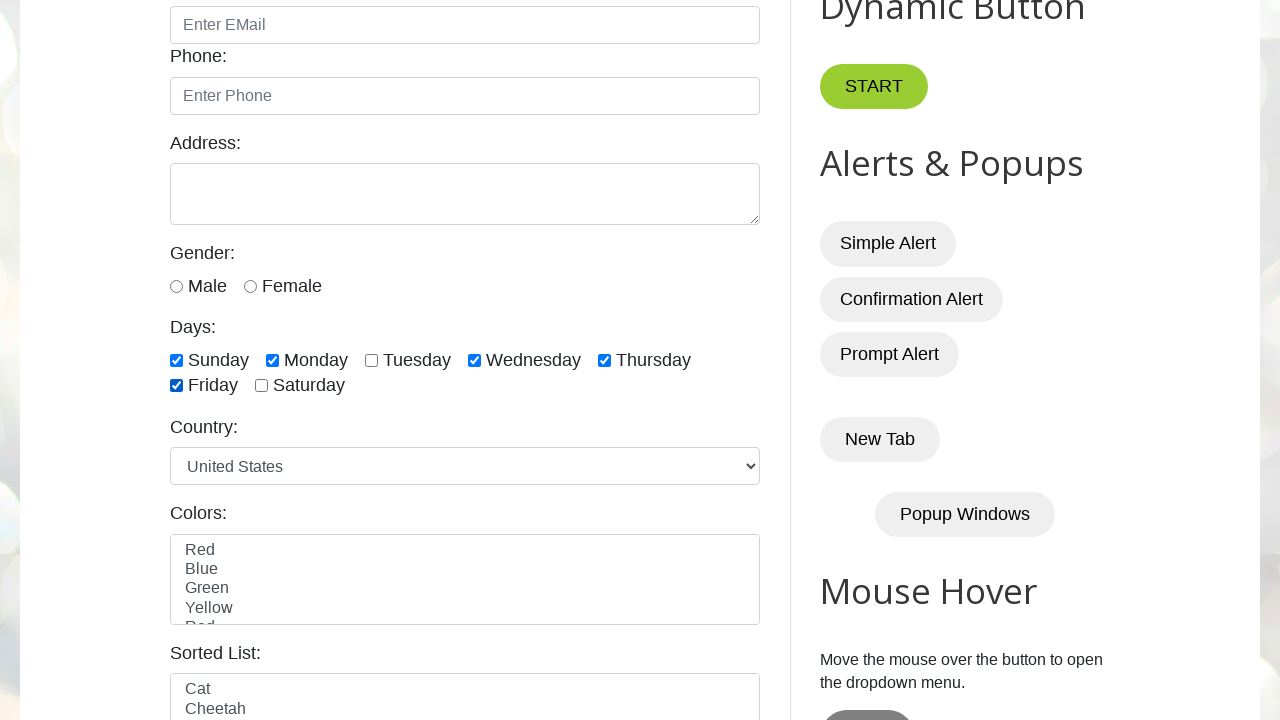

Clicked checkbox #7 of 7 at (262, 386) on input.form-check-input[type='checkbox'] >> nth=6
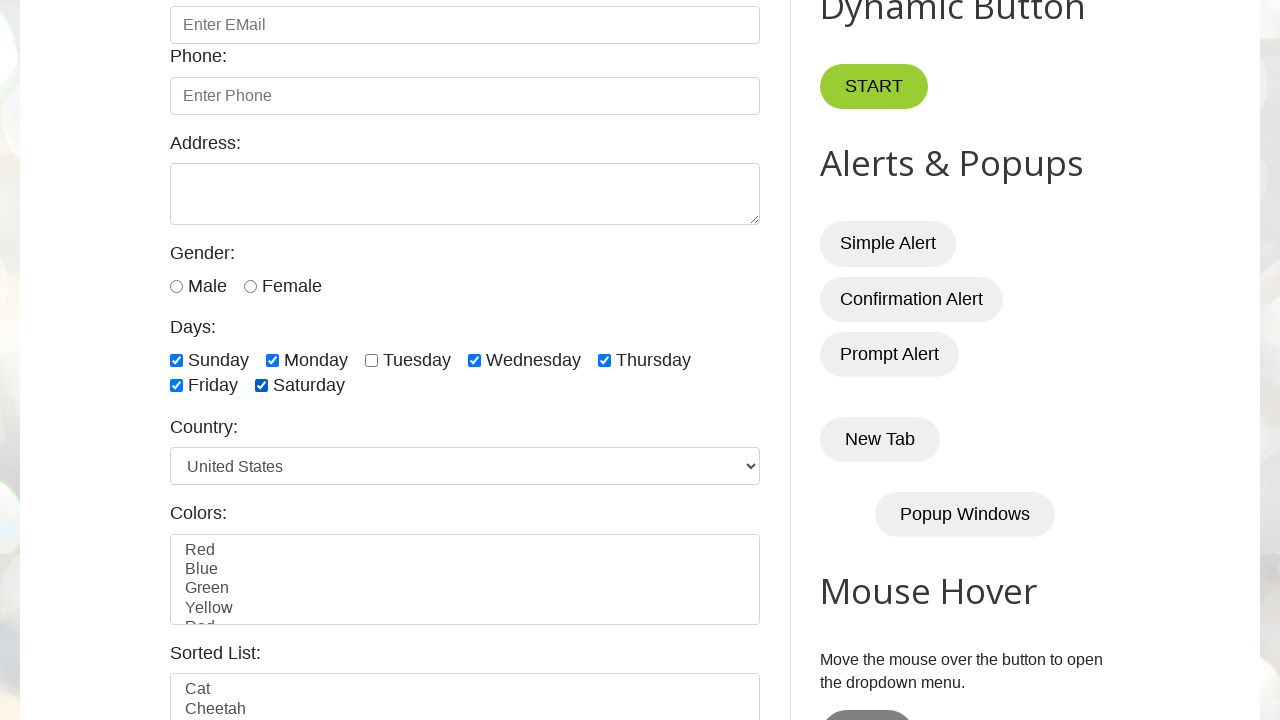

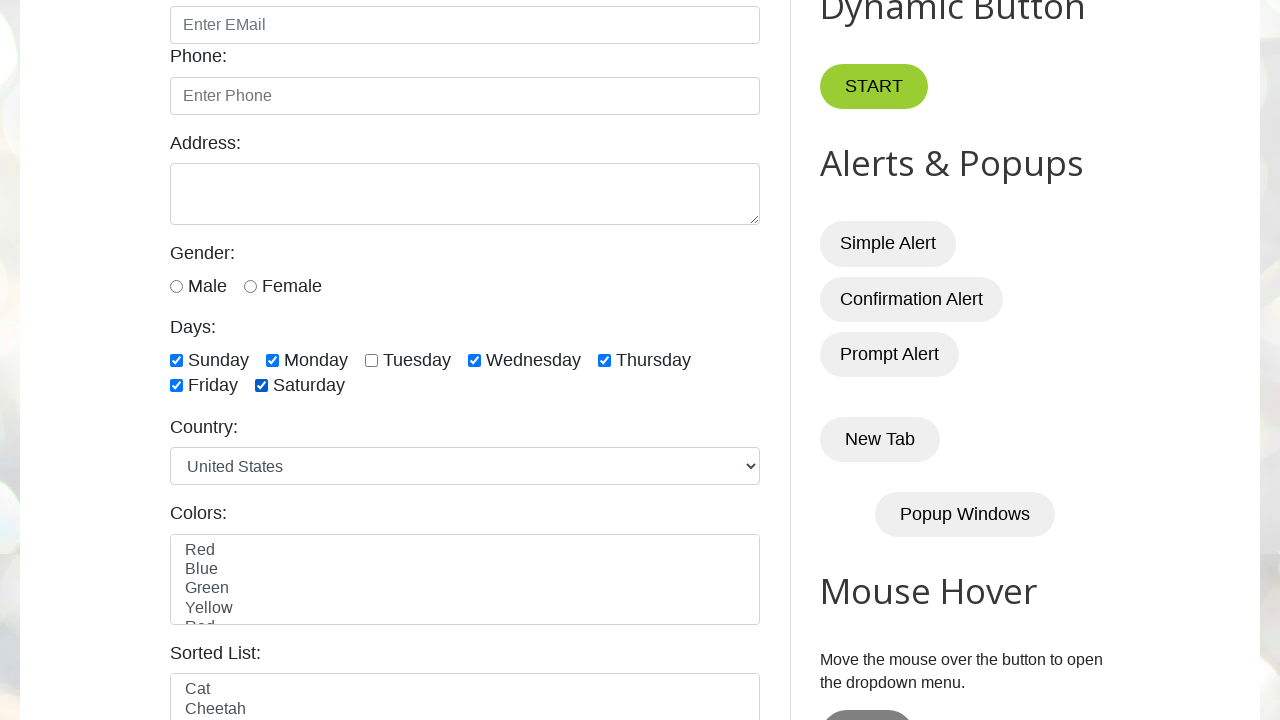